Tests navigation to the About Us page by clicking the link and verifying the page title changes

Starting URL: https://training-support.net

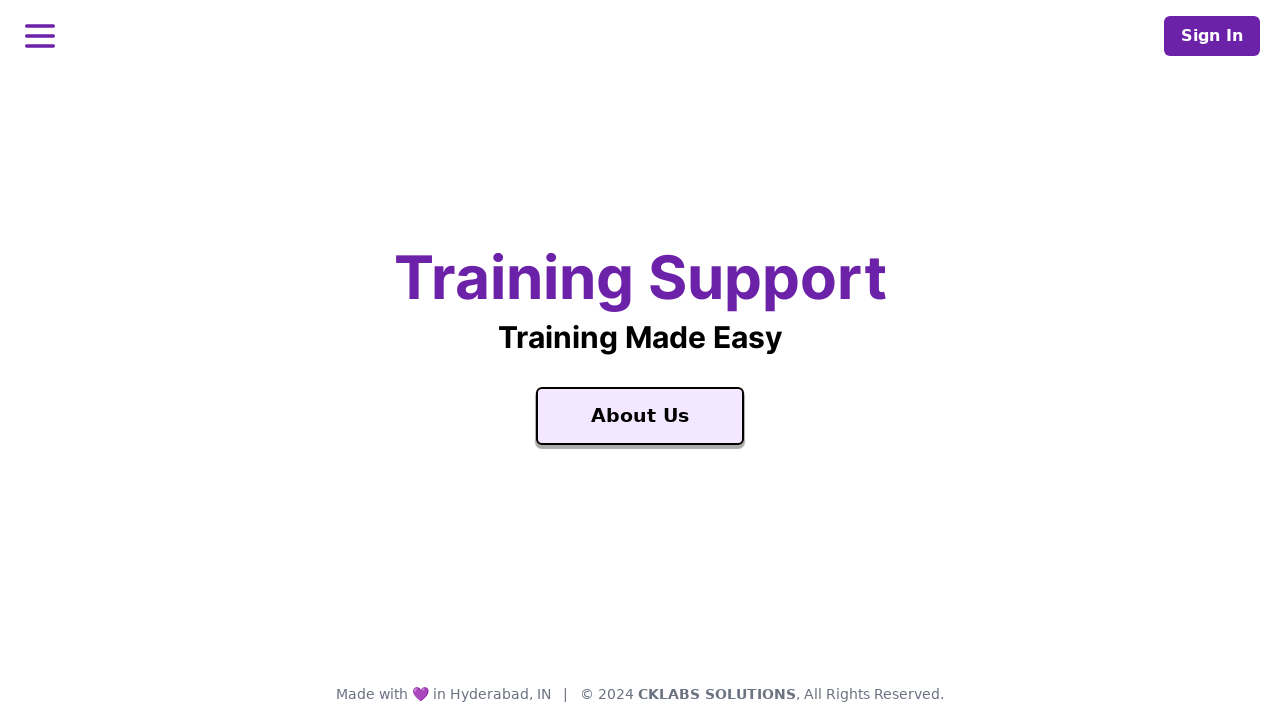

Clicked the About Us link at (640, 416) on text=About Us
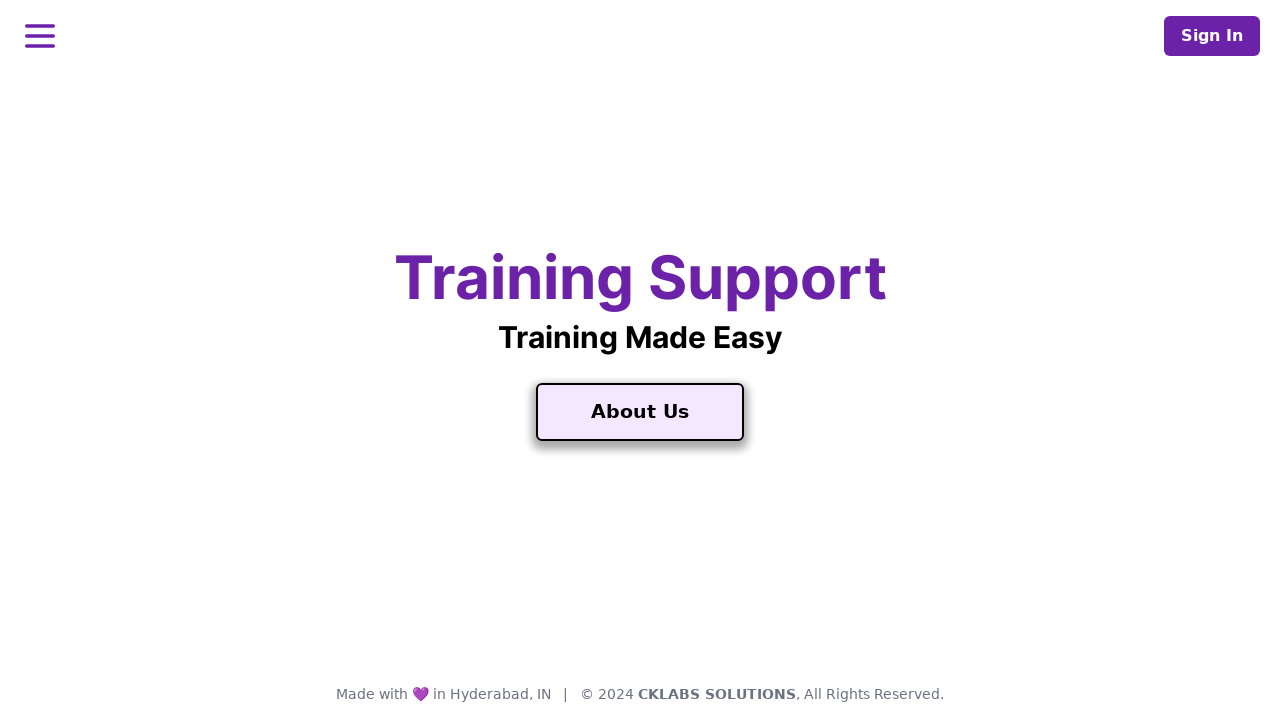

Page title contains 'About'
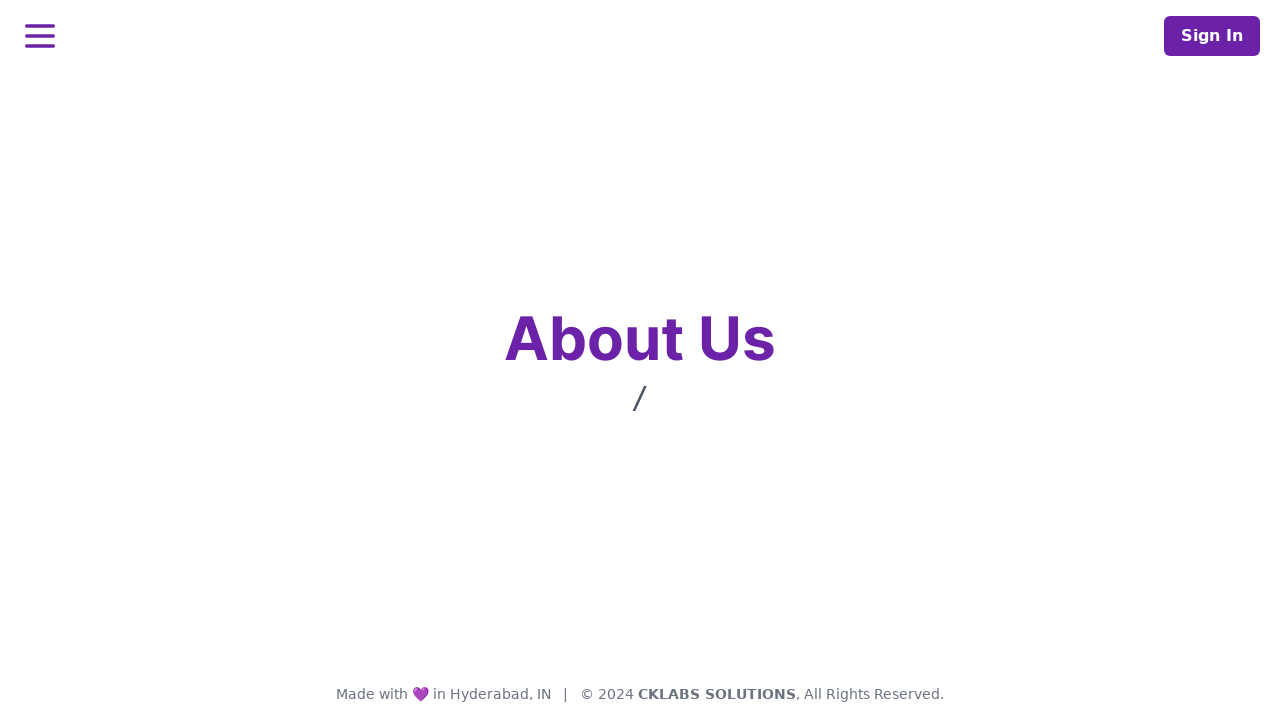

Verified page title is 'About Training Support'
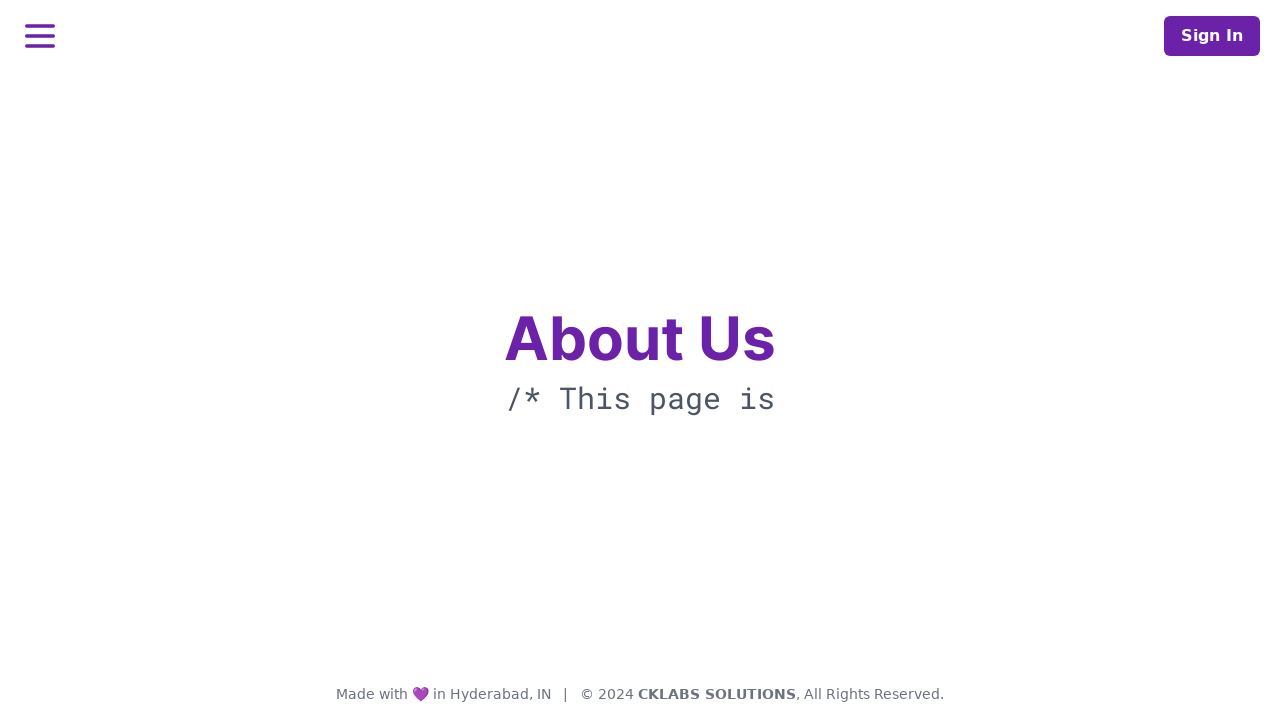

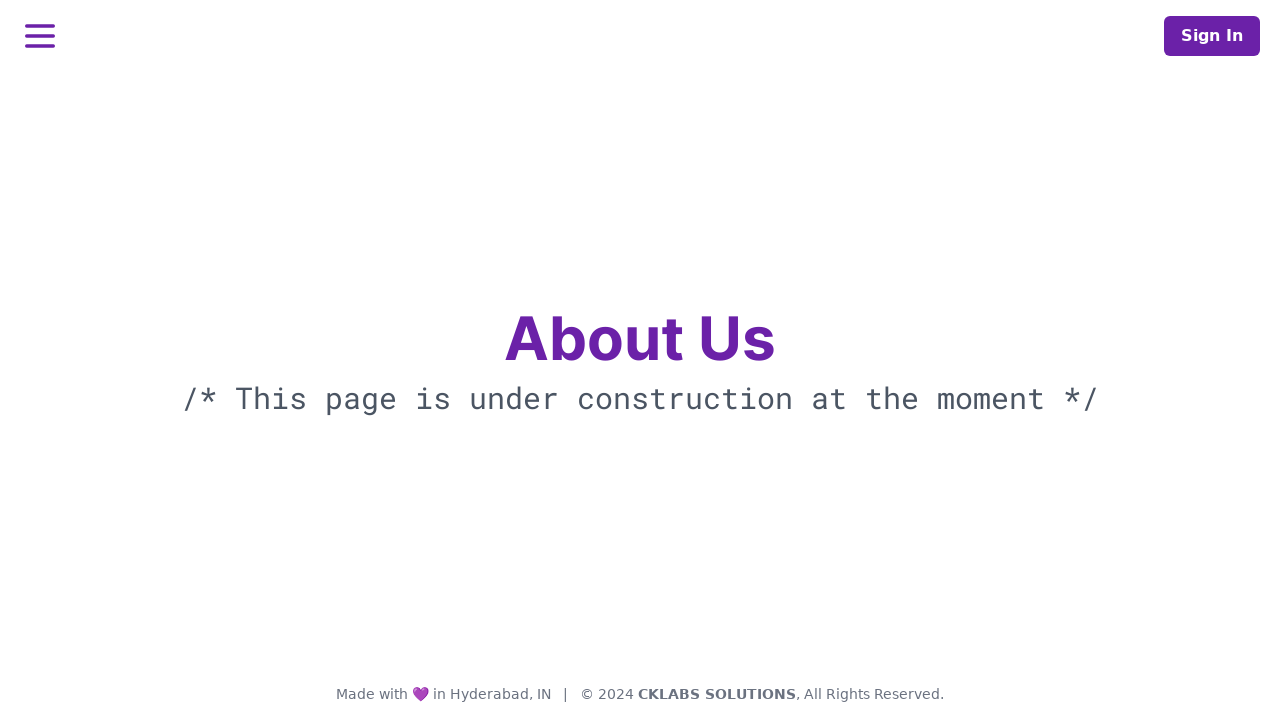